Tests the jQuery UI slider functionality by dragging the slider handle to a new position

Starting URL: https://jqueryui.com/slider/

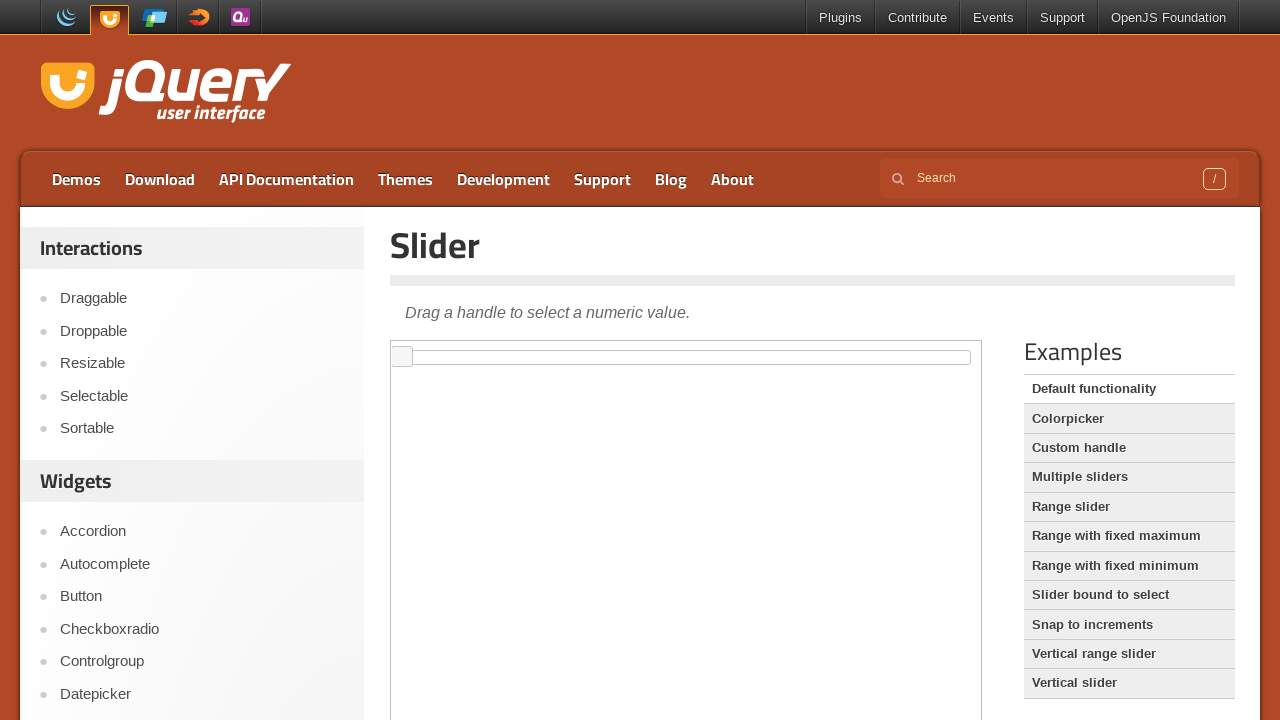

Located the iframe containing the slider demo
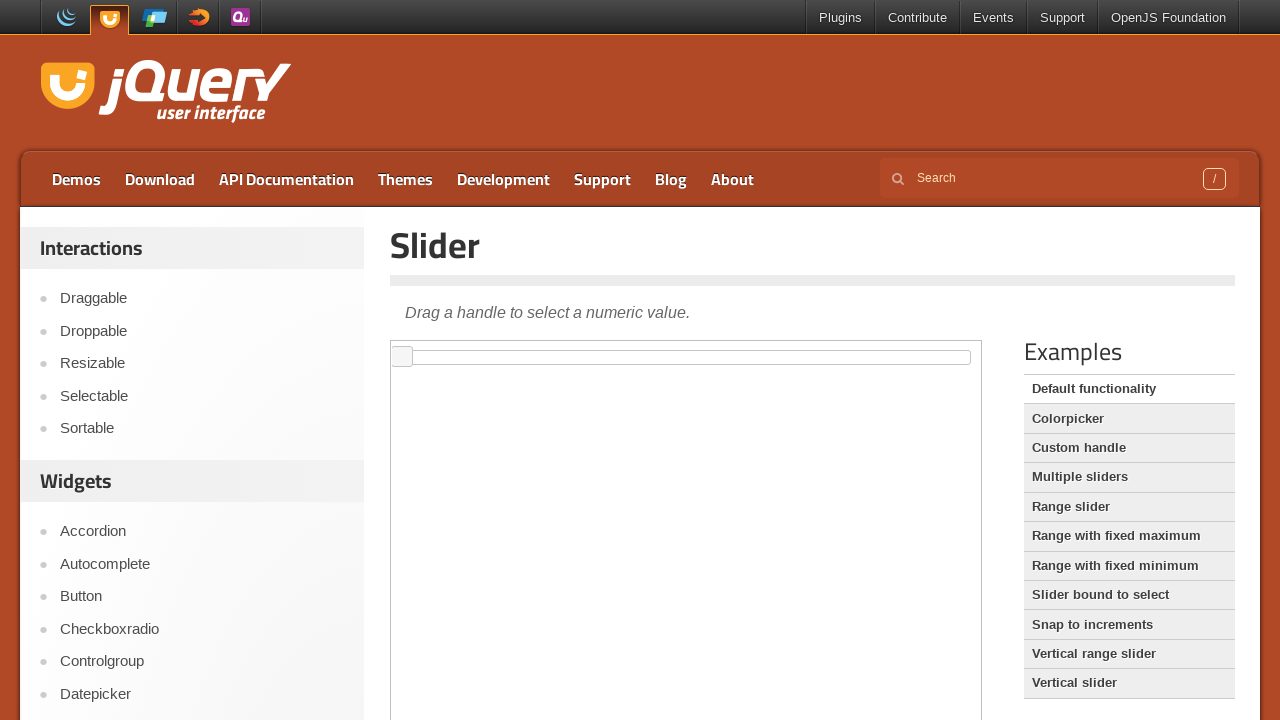

Located the jQuery UI slider handle element
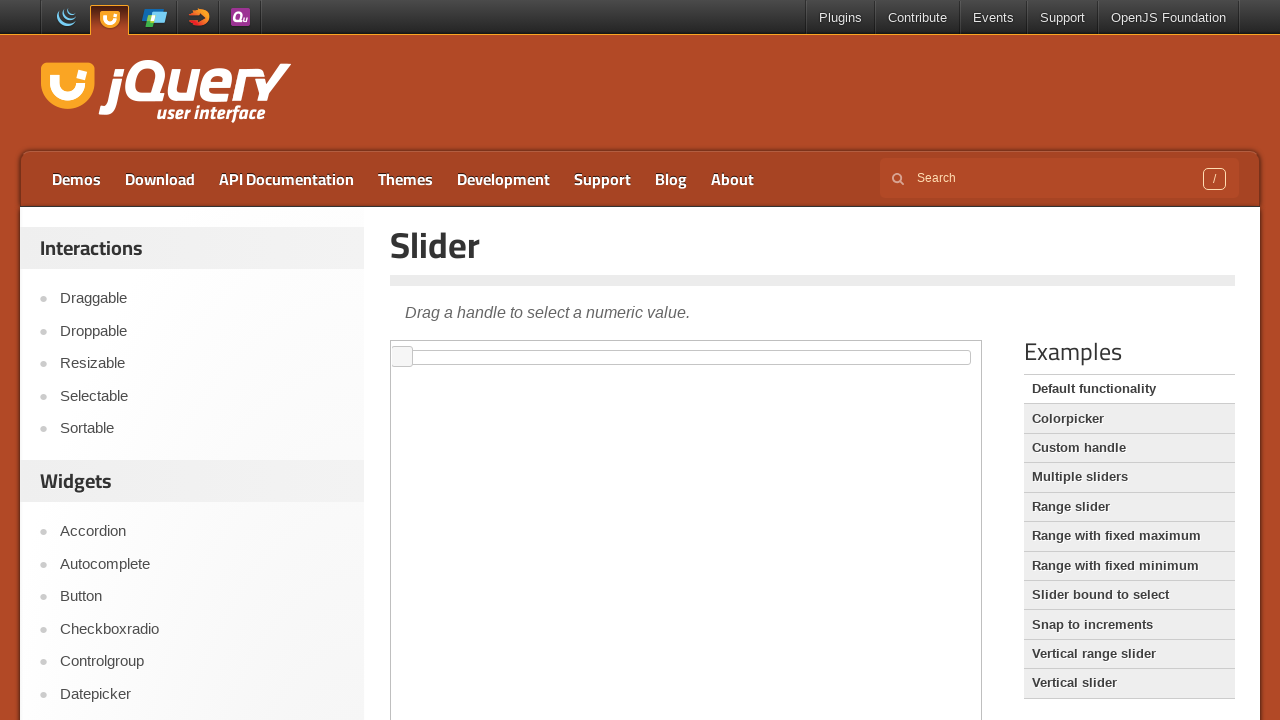

Dragged the slider handle 300 pixels to the right at (693, 347)
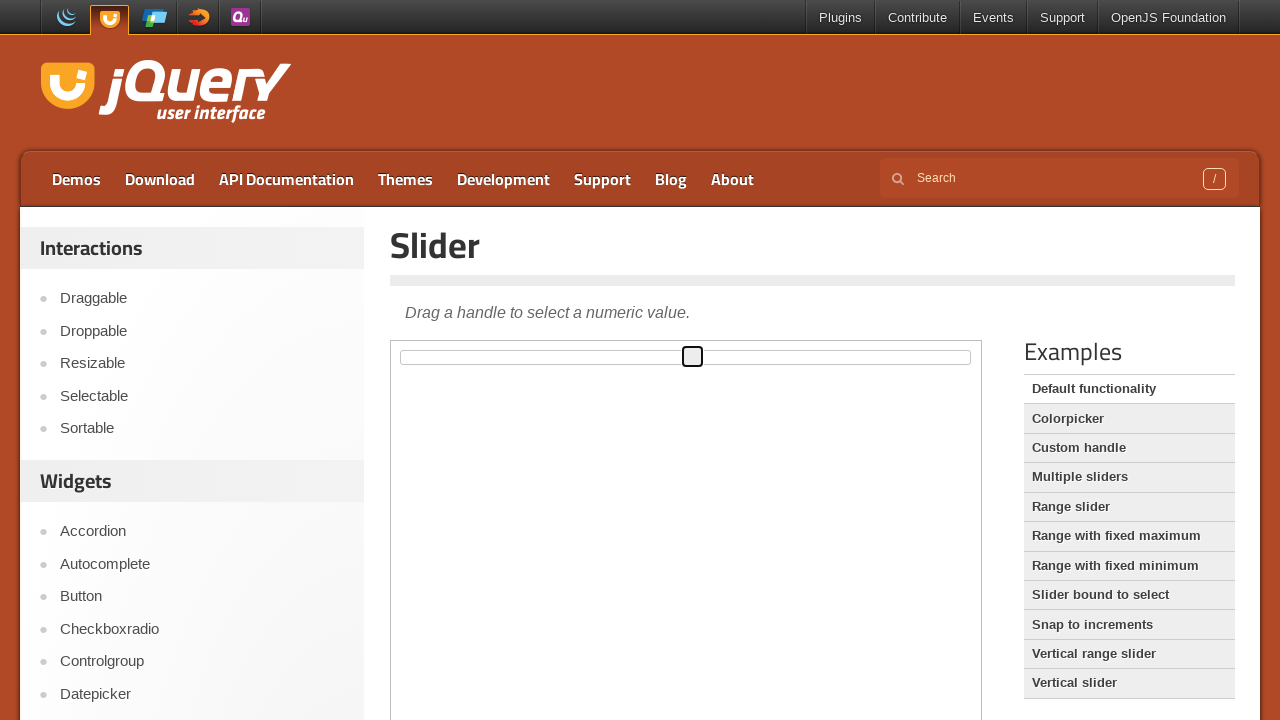

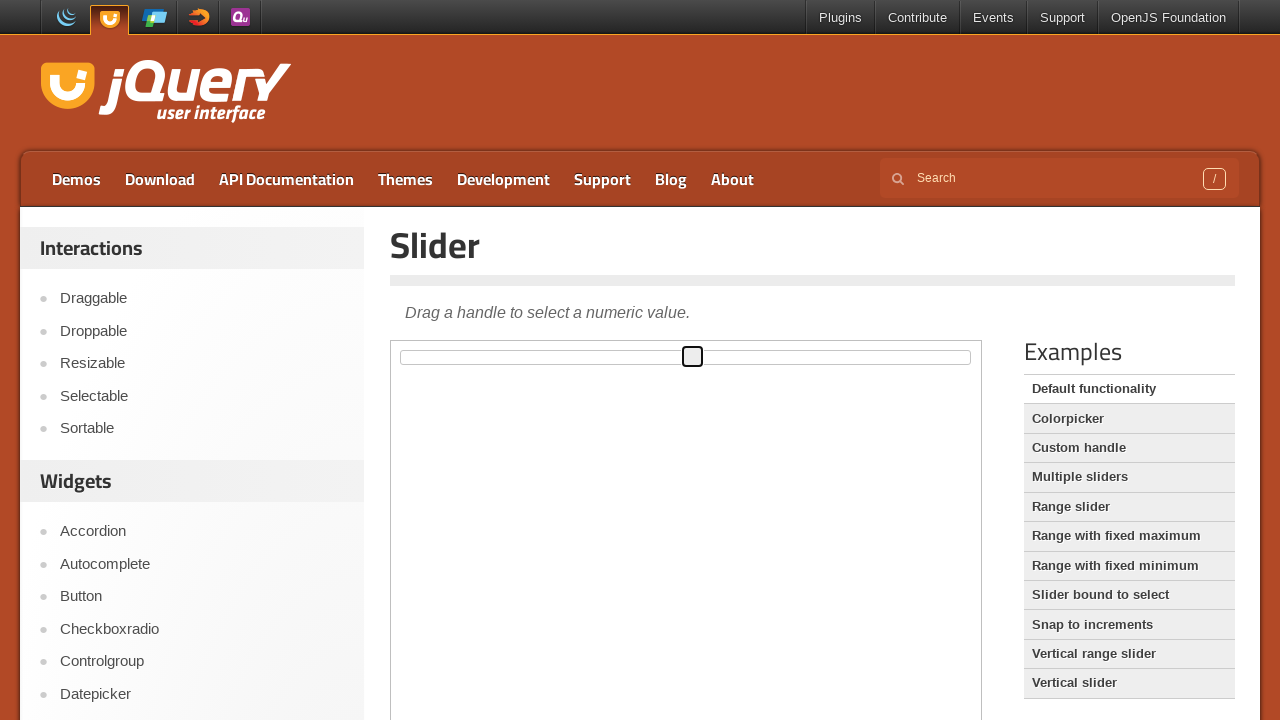